Tests navigation by clicking a link with mathematically calculated text, then fills out a registration form with name, last name, city, and country fields, and submits it.

Starting URL: http://suninjuly.github.io/find_link_text

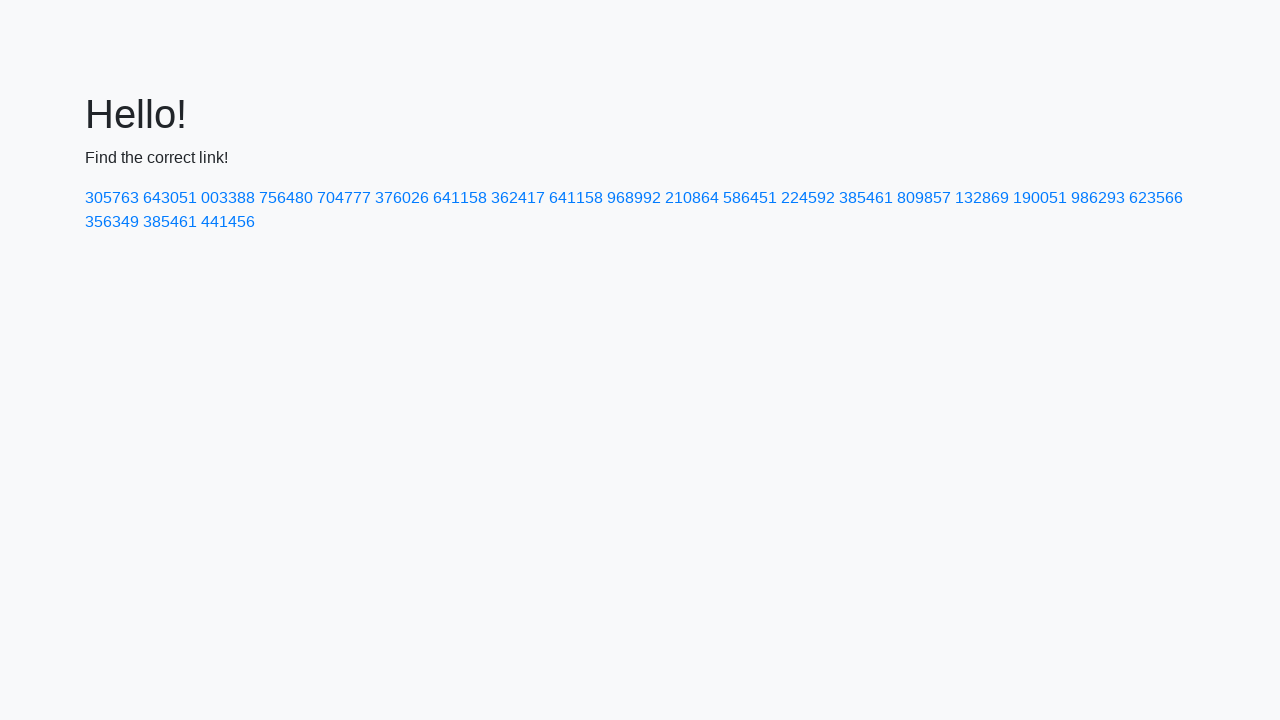

Clicked link with mathematically calculated text '224592' at (808, 198) on text=224592
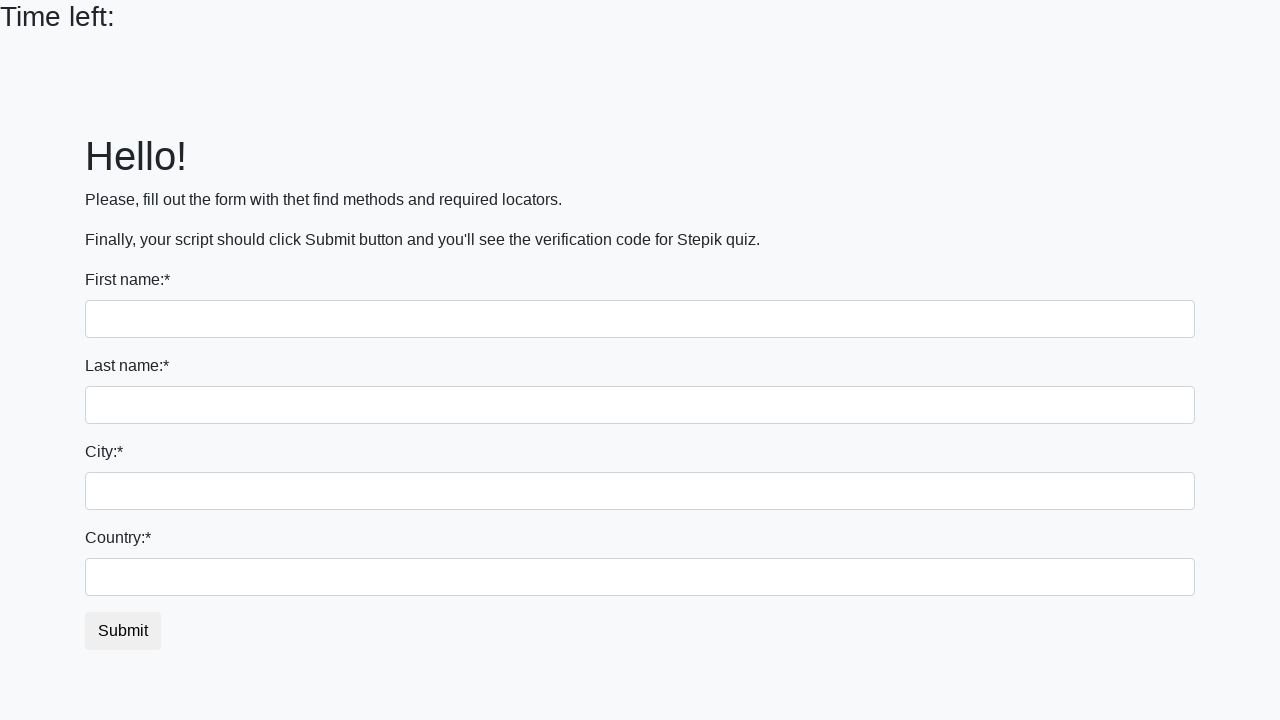

Filled first name field with 'Ivan' on input >> nth=0
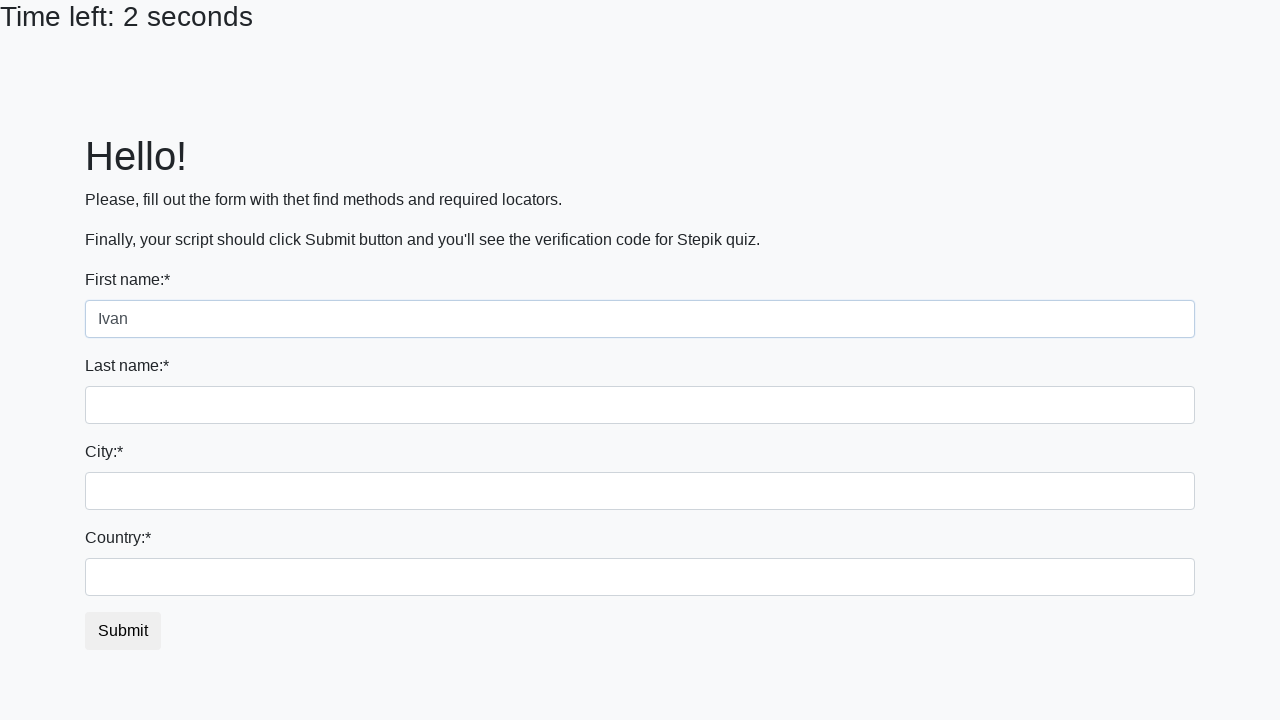

Filled last name field with 'Petrov' on input[name='last_name']
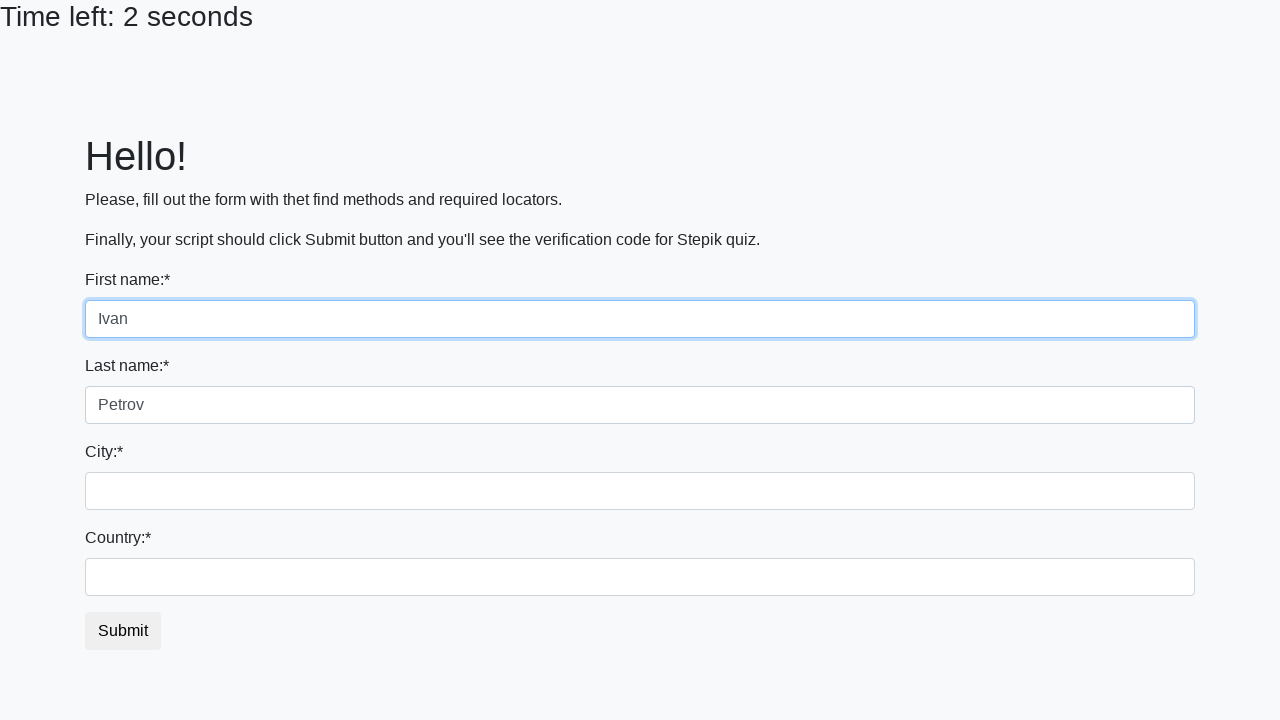

Filled city field with 'Smolensk' on .city
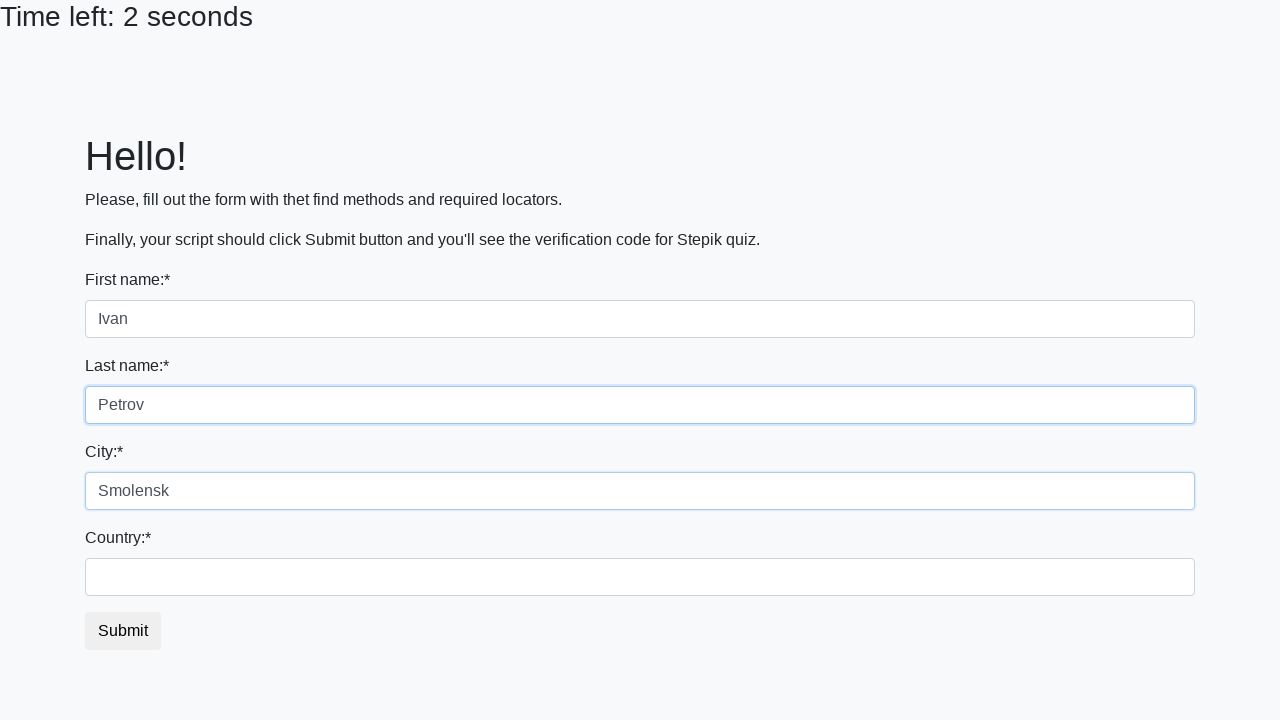

Filled country field with 'Russia' on #country
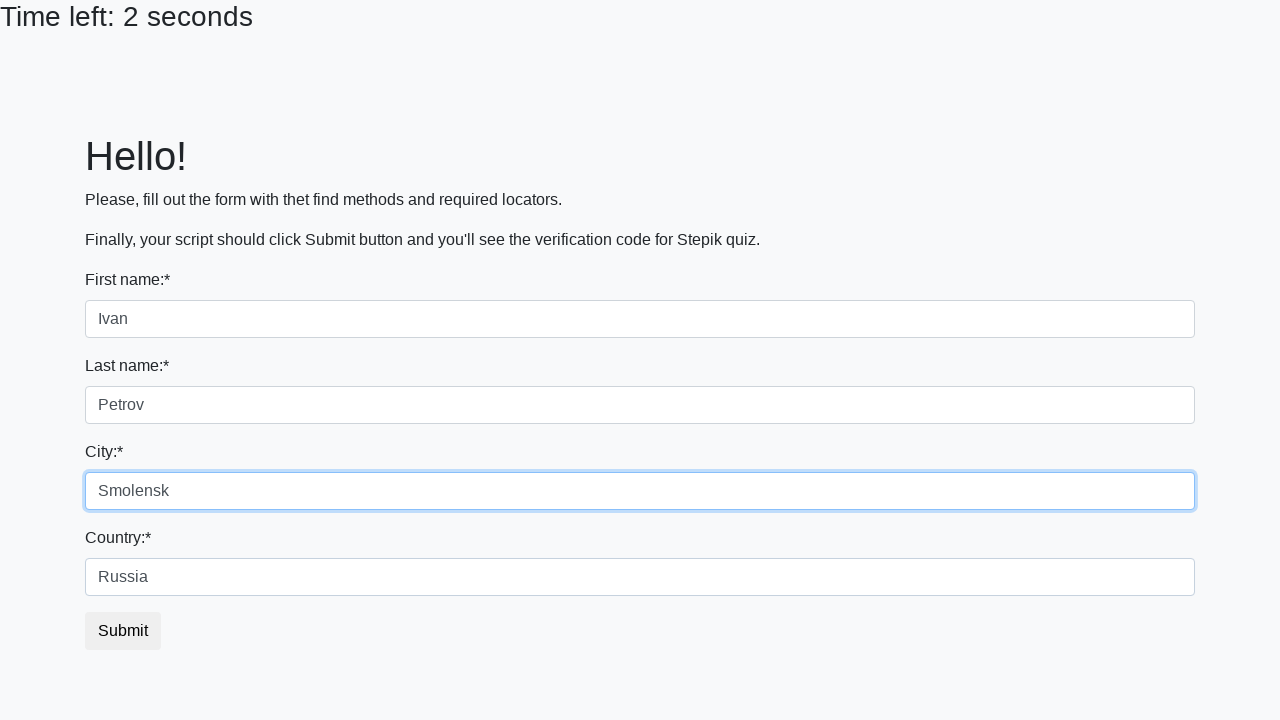

Clicked submit button to complete registration at (123, 631) on button.btn
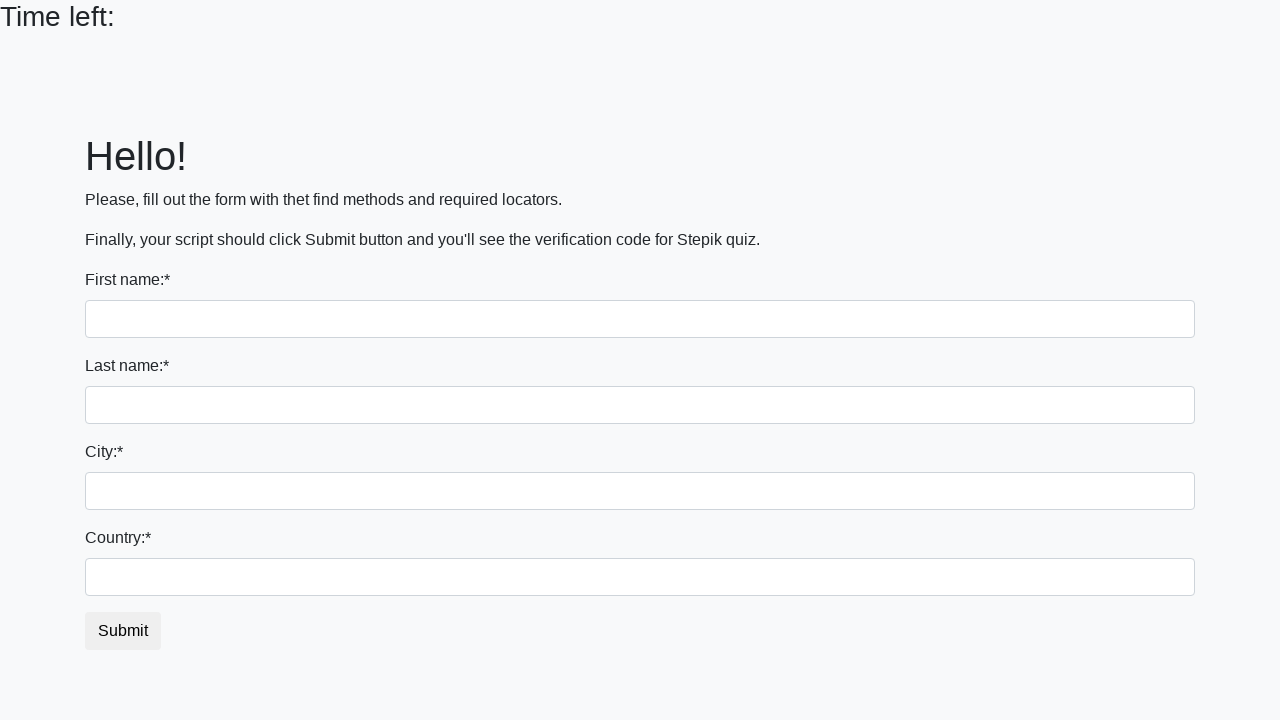

Waited 2000ms for form submission to complete
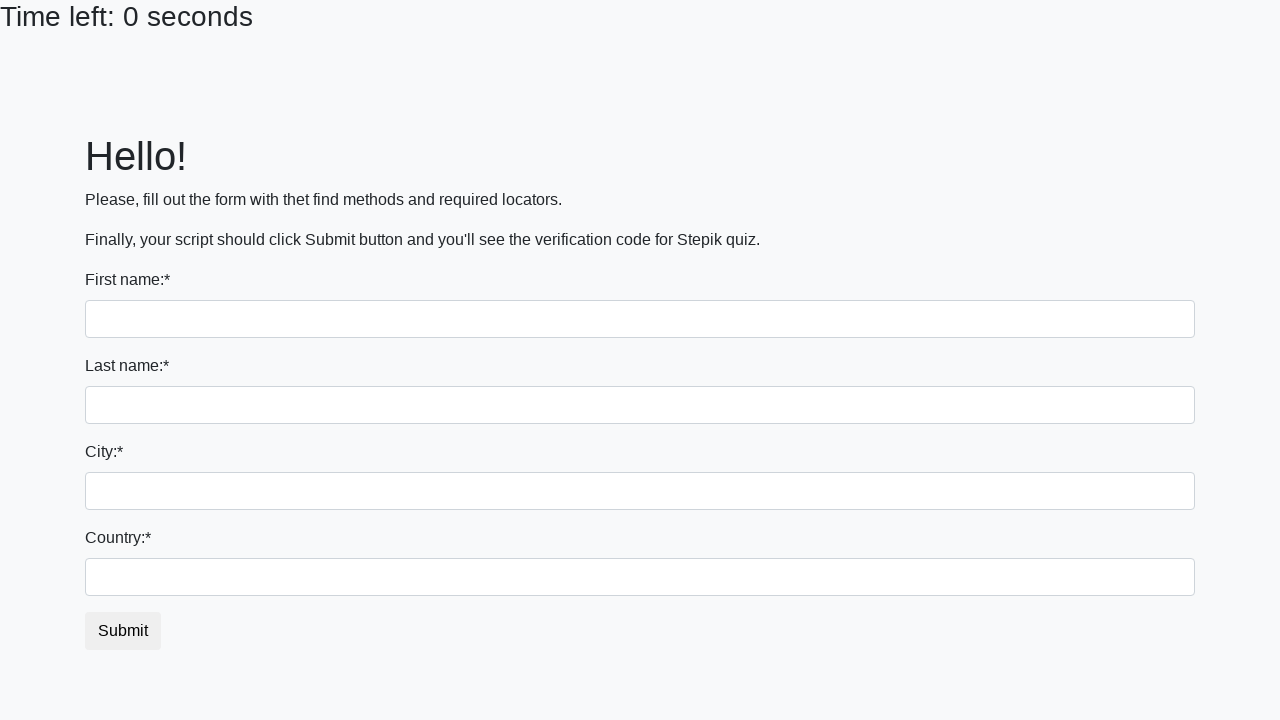

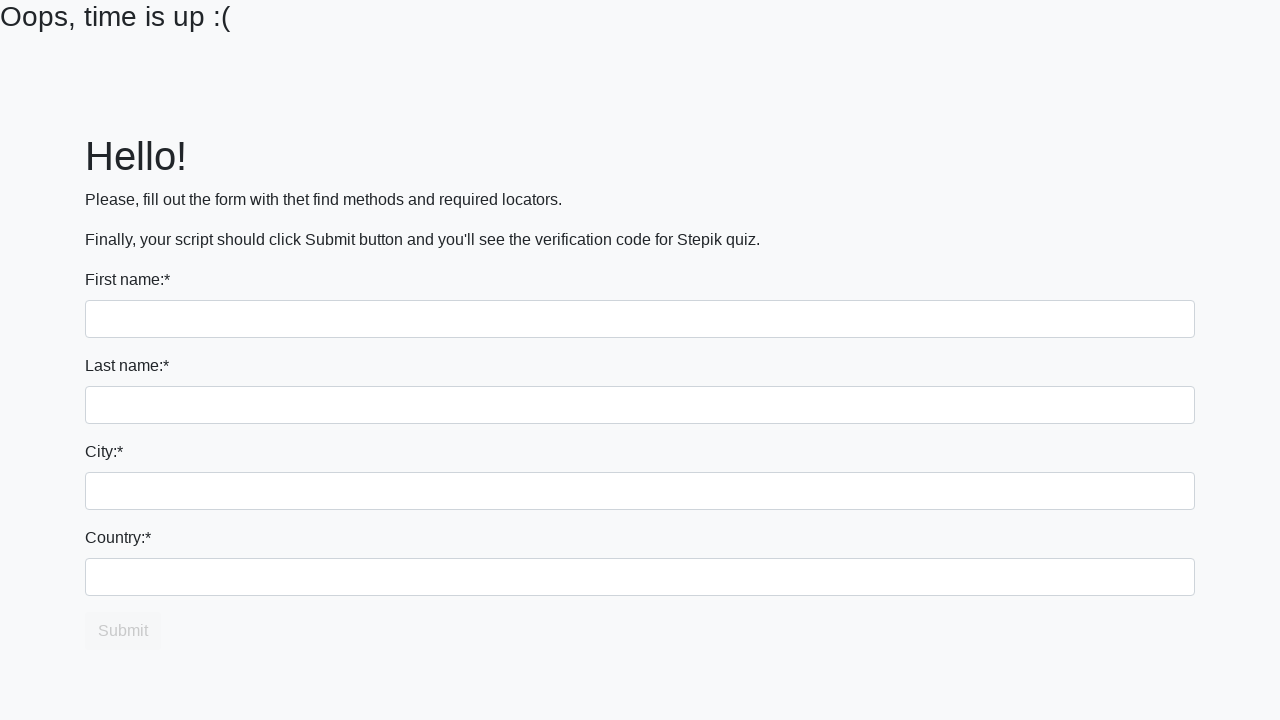